Tests clicking the Upload Single File and Upload Multiple Files buttons on the file upload section

Starting URL: https://testautomationpractice.blogspot.com/

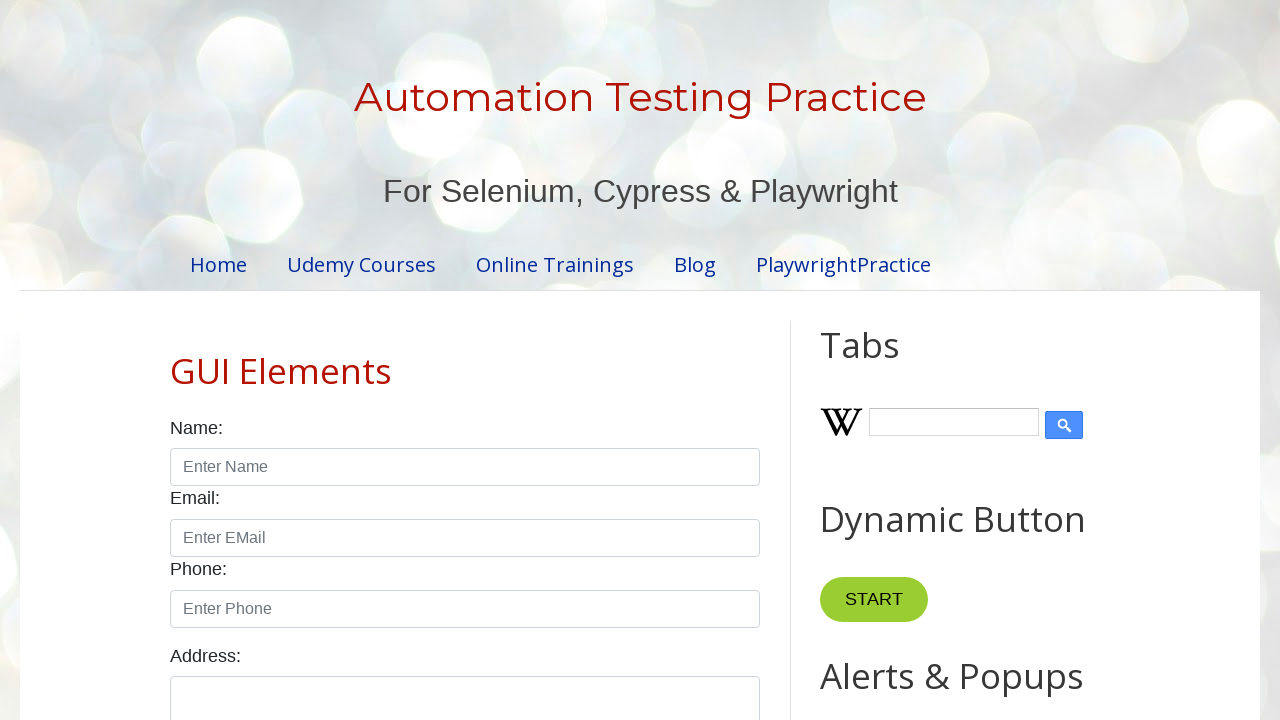

Waited for Upload Single File button to be visible
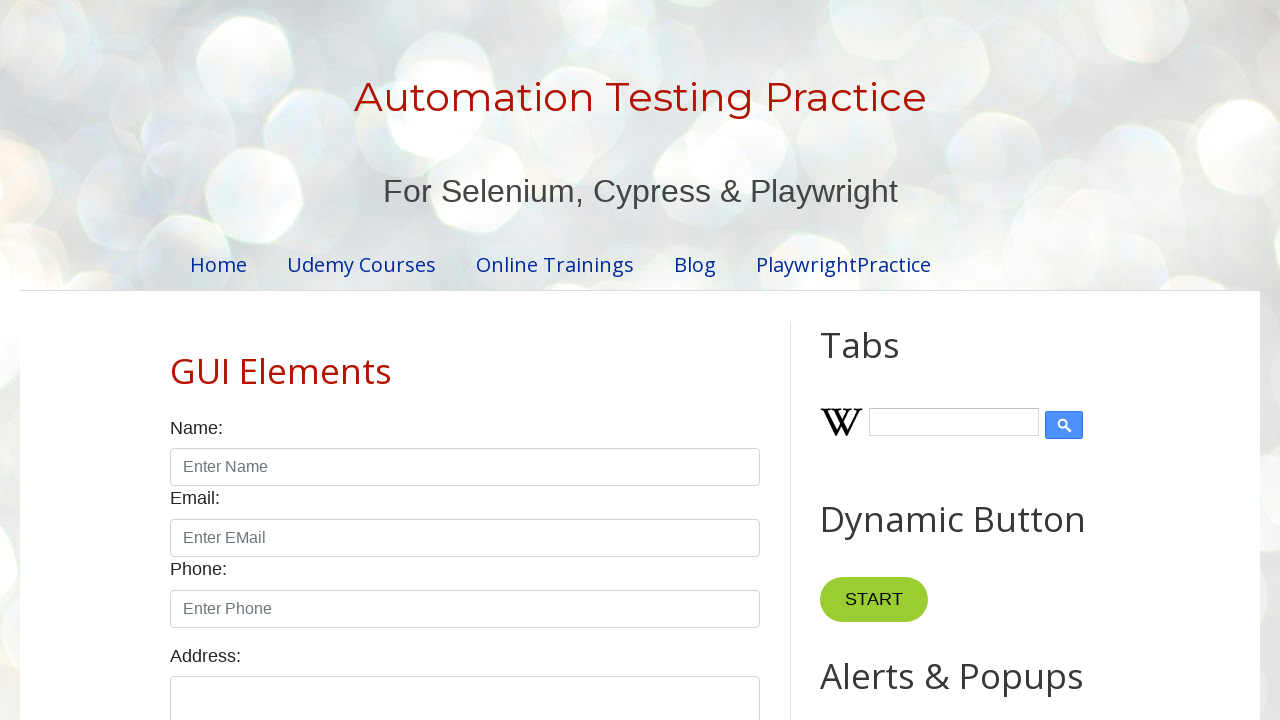

Clicked Upload Single File button at (578, 361) on xpath=//button[normalize-space()='Upload Single File']
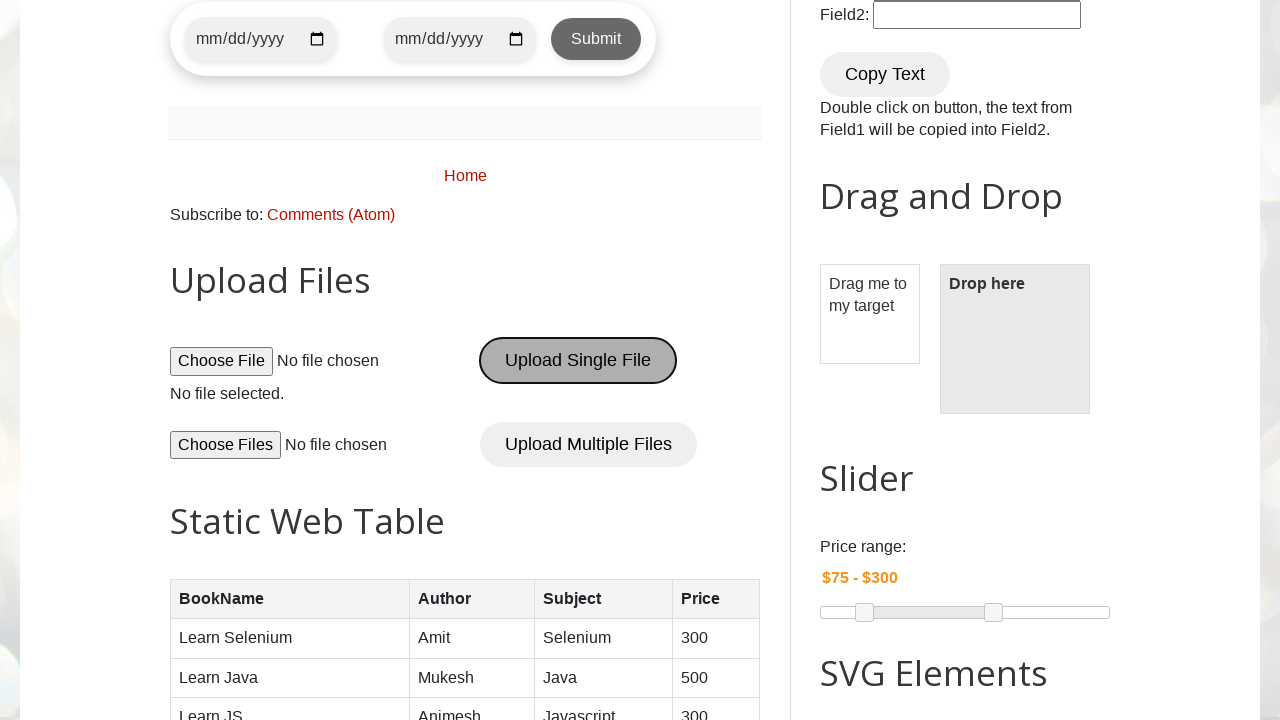

Waited for Upload Multiple Files button to be visible
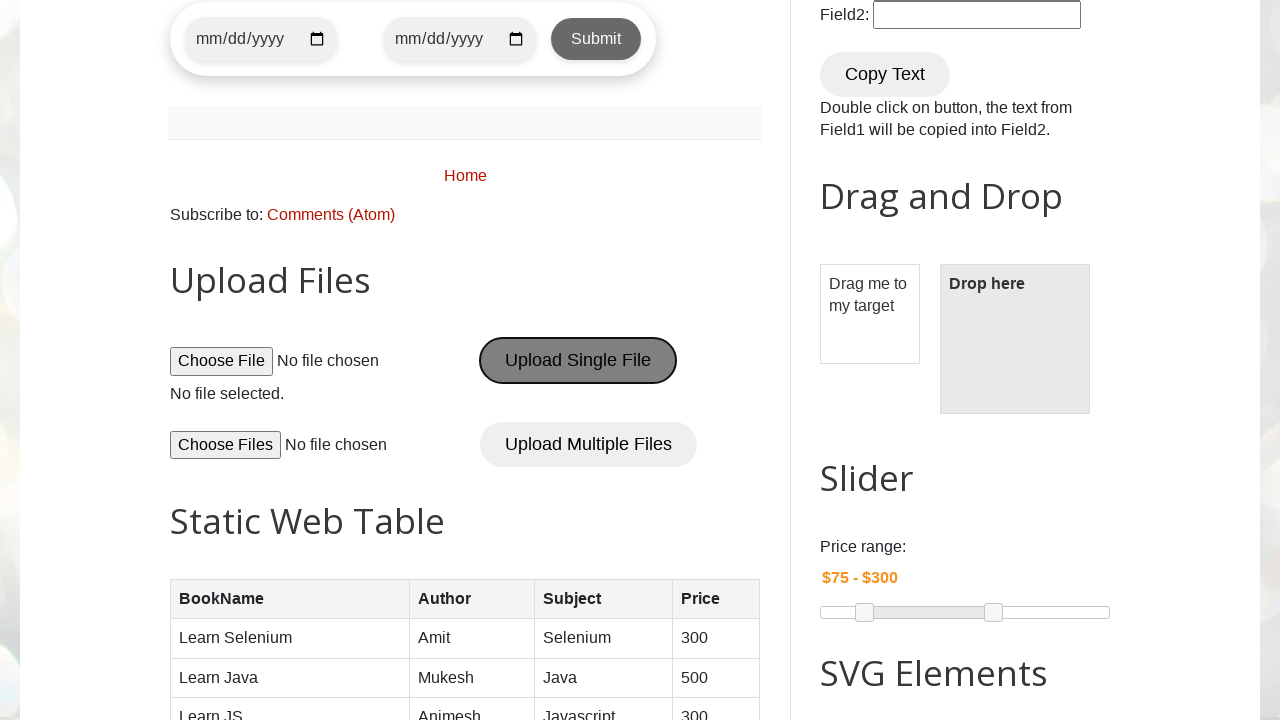

Clicked Upload Multiple Files button at (588, 444) on xpath=//button[normalize-space()='Upload Multiple Files']
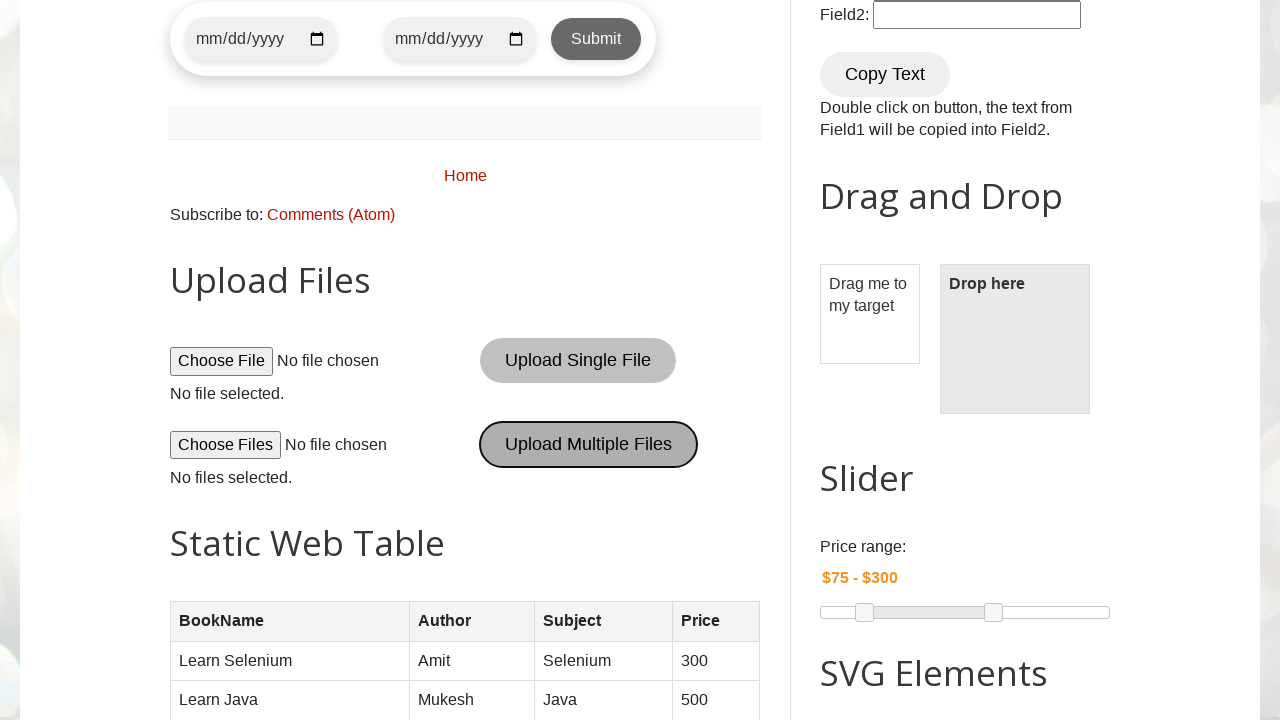

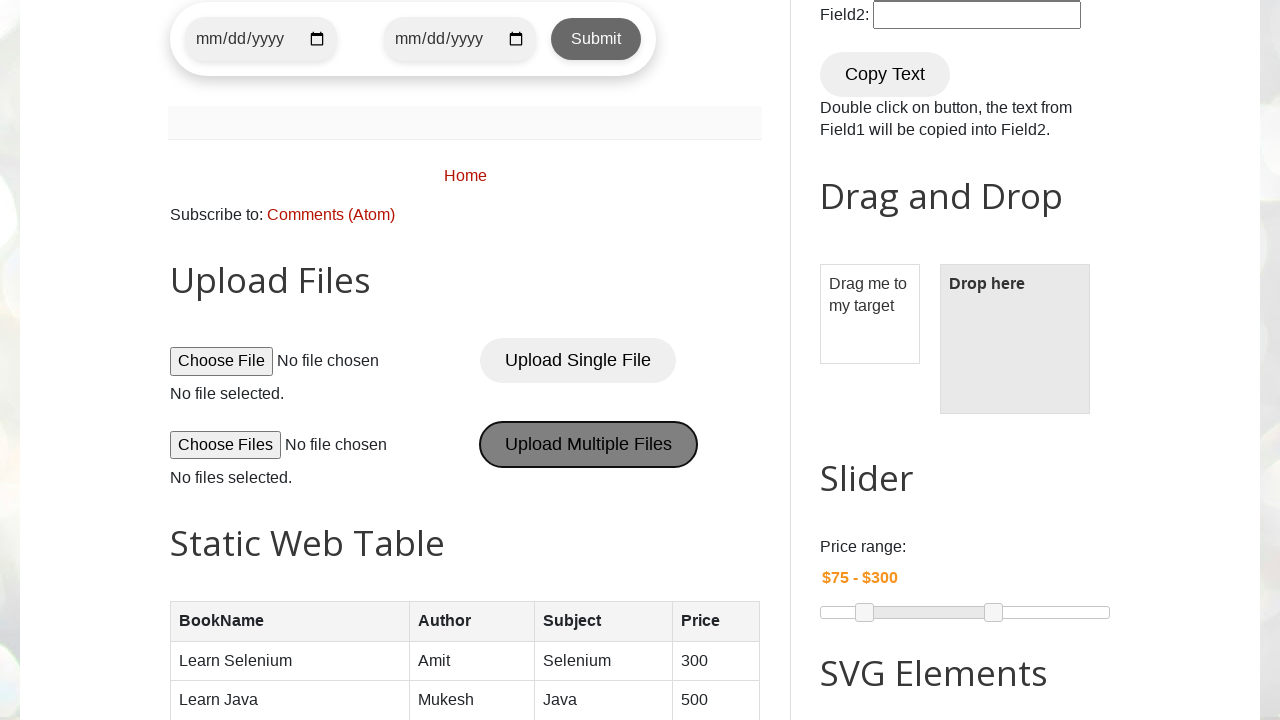